Solves a math challenge by extracting a value from an element attribute, calculating the result, and submitting the form with robot verification checkboxes

Starting URL: http://suninjuly.github.io/get_attribute.html

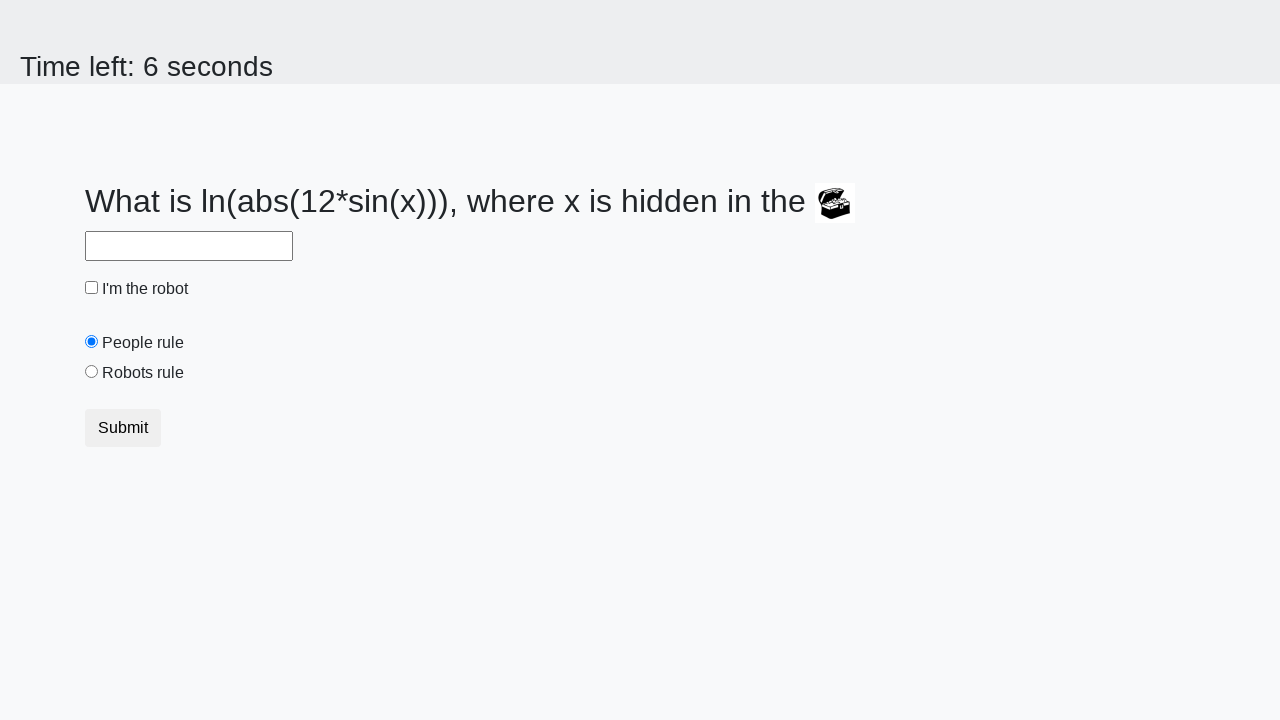

Extracted valuex attribute from treasure element
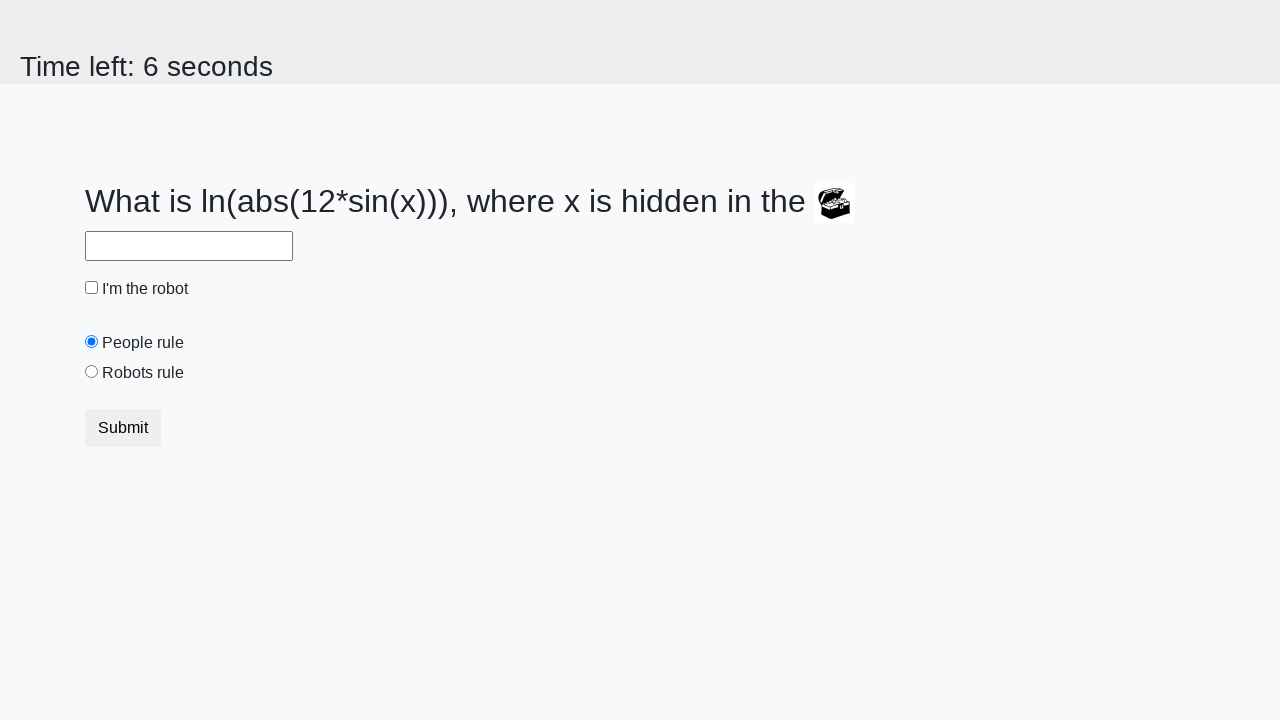

Calculated math formula result: log(abs(12 * sin(x)))
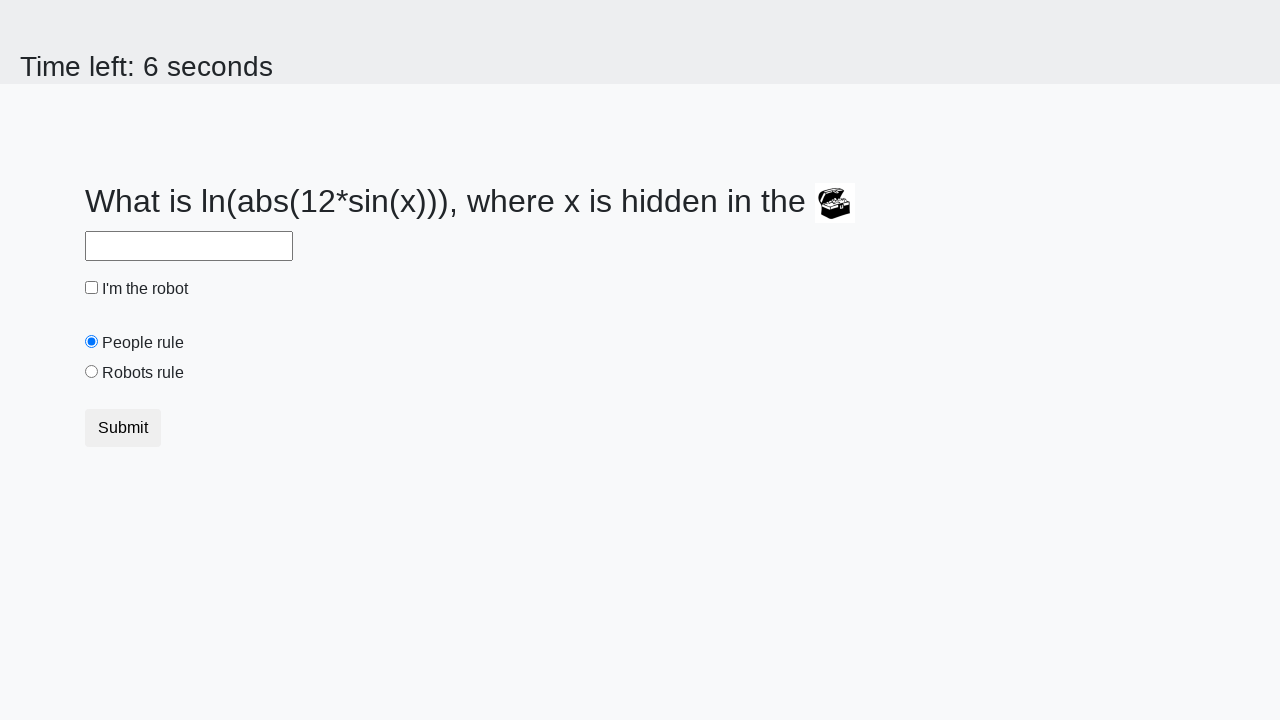

Filled answer field with calculated value on #answer
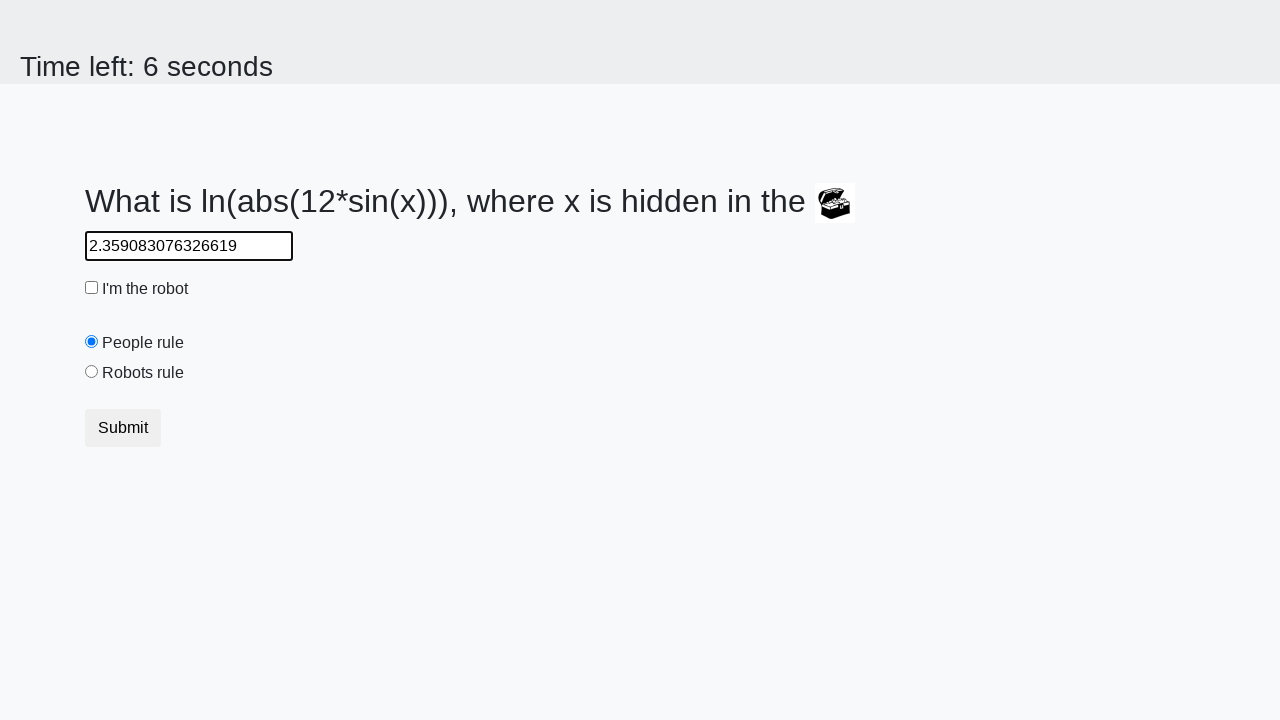

Checked robot verification checkbox at (92, 288) on #robotCheckbox
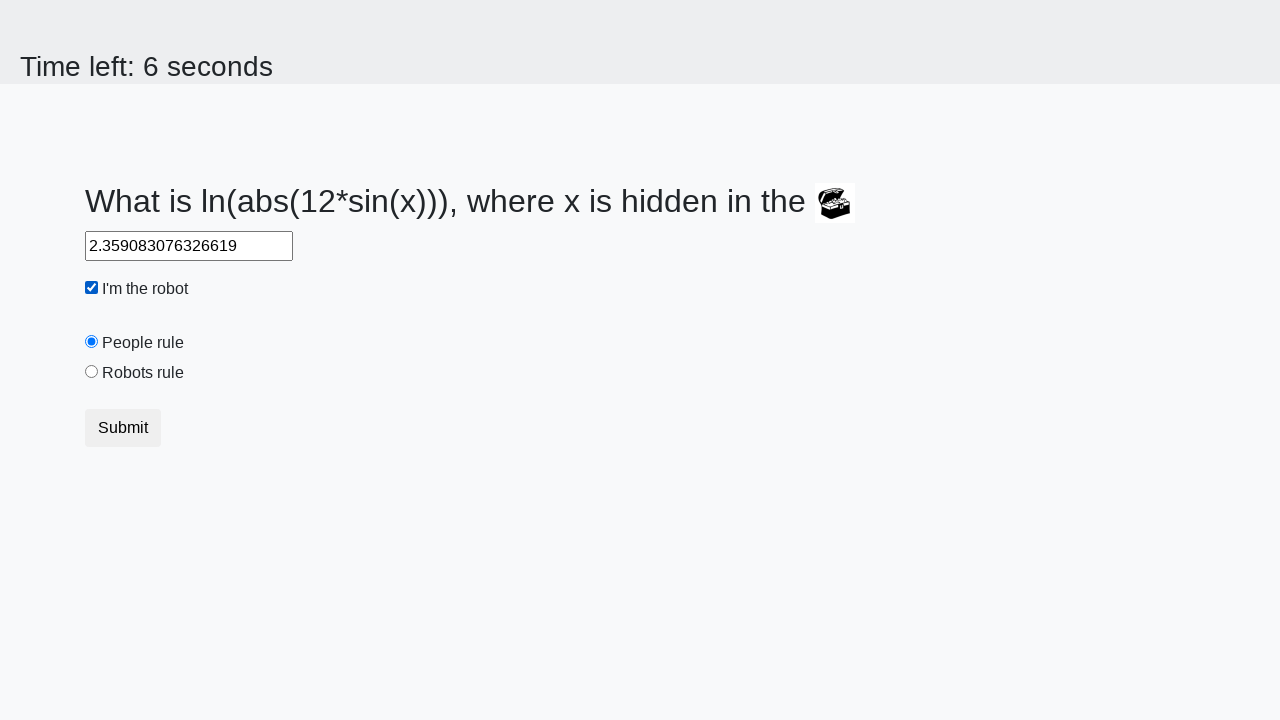

Selected robots rule radio button at (92, 372) on #robotsRule
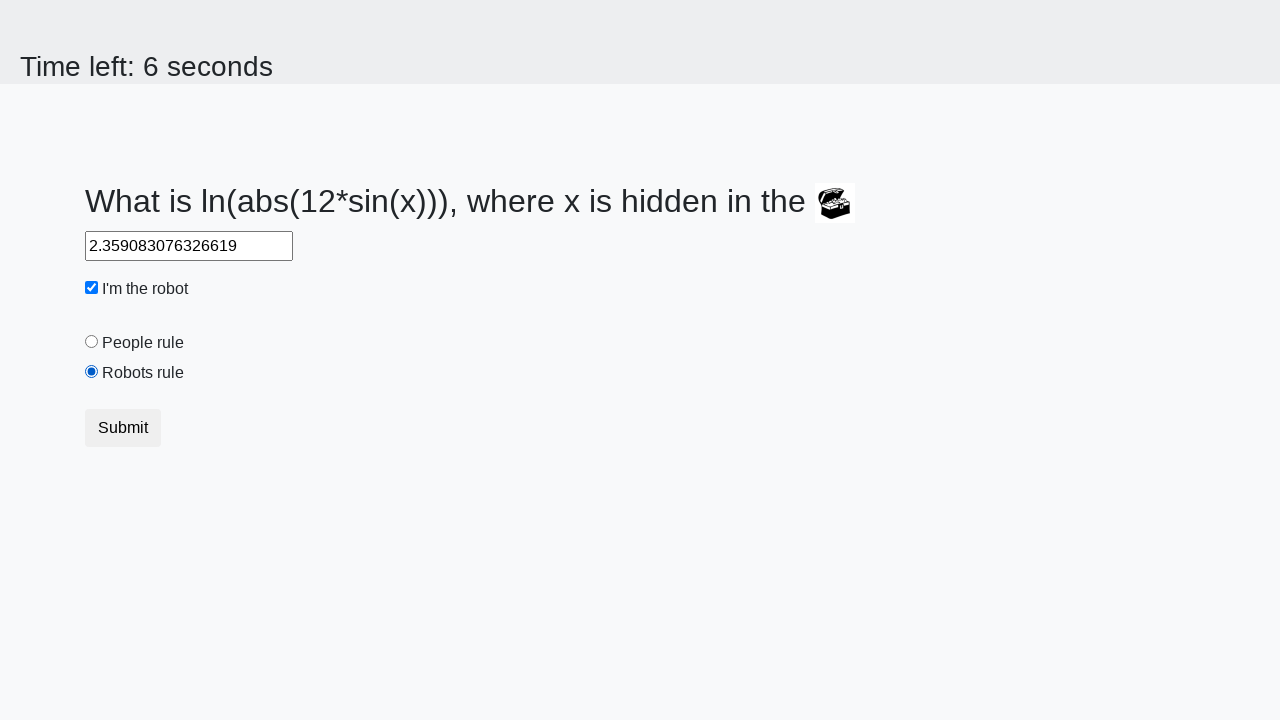

Submitted form by clicking submit button at (123, 428) on .btn
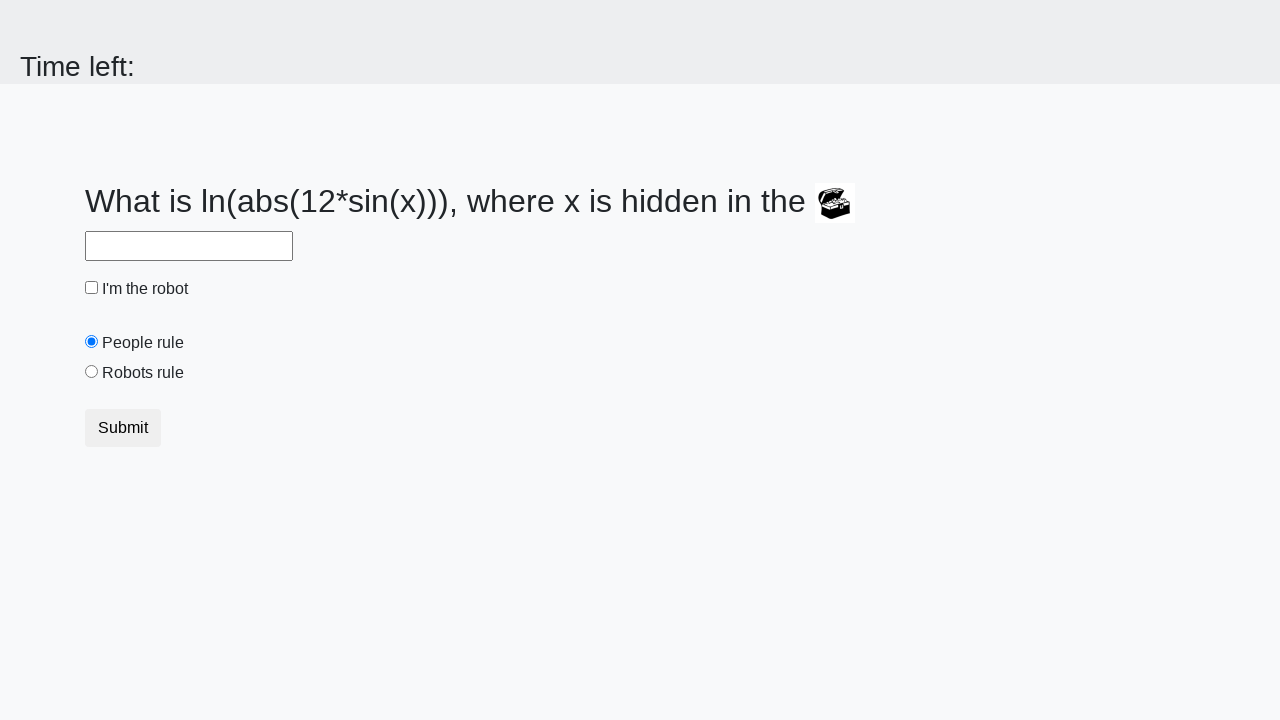

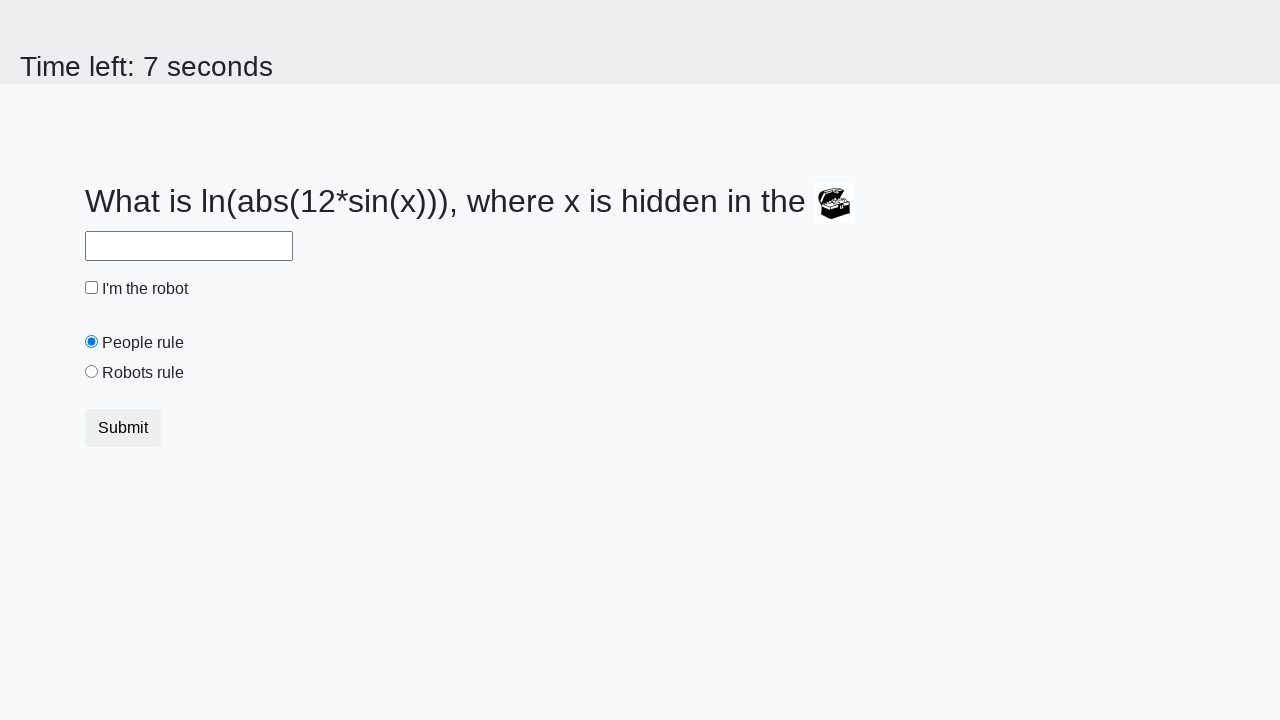